Tests drag and drop functionality on jQuery UI demo page by dragging an element to a droppable area

Starting URL: https://jqueryui.com/droppable/

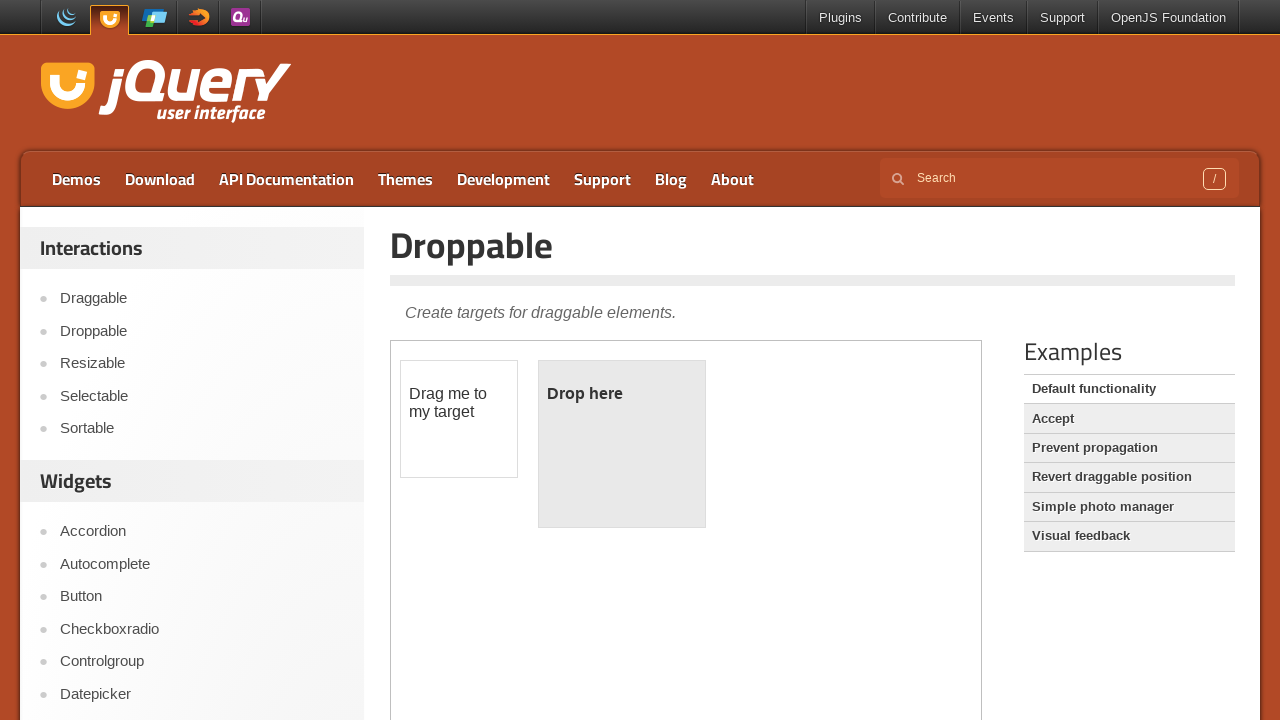

Located the demo iframe containing drag and drop elements
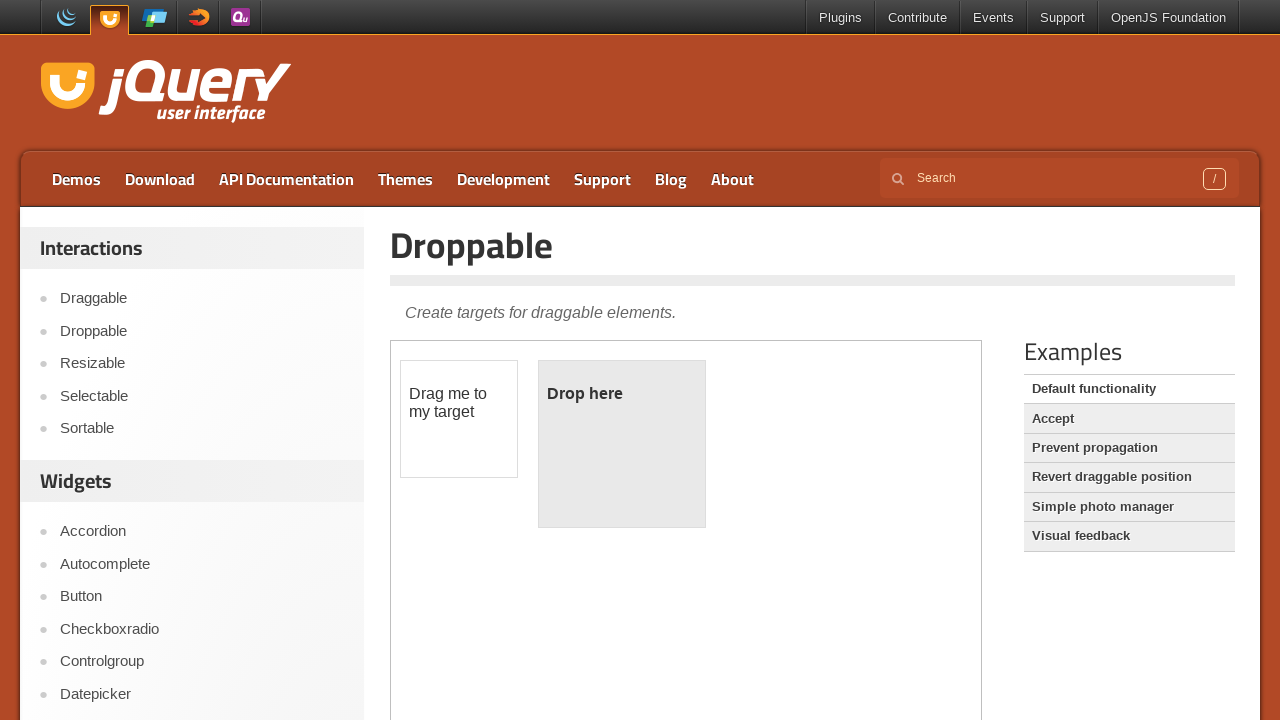

Located the draggable element
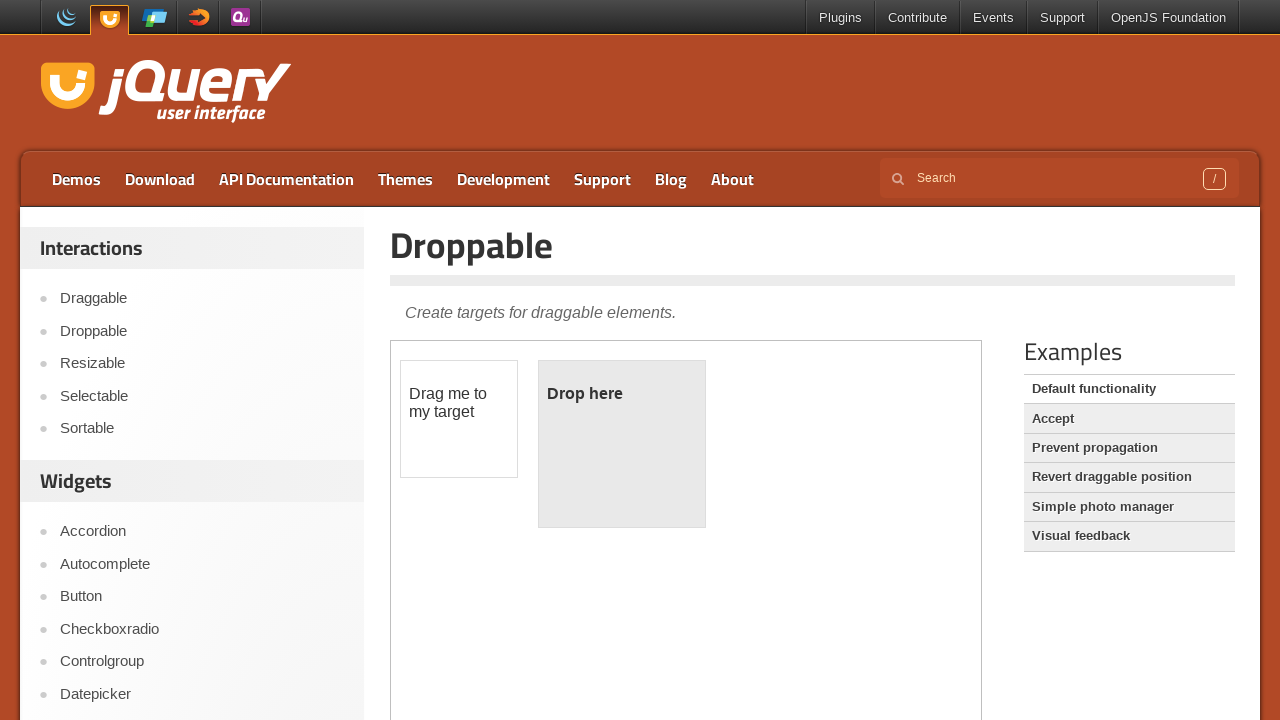

Located the droppable target element
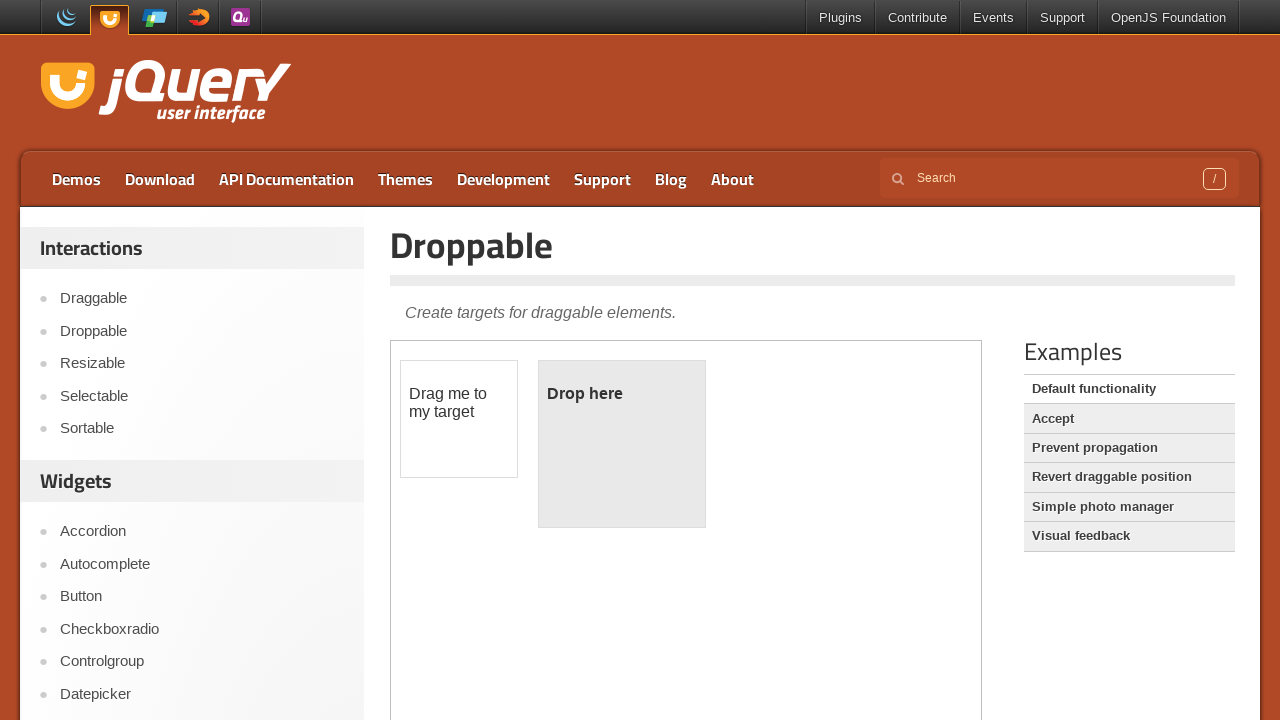

Dragged the draggable element to the droppable area at (622, 444)
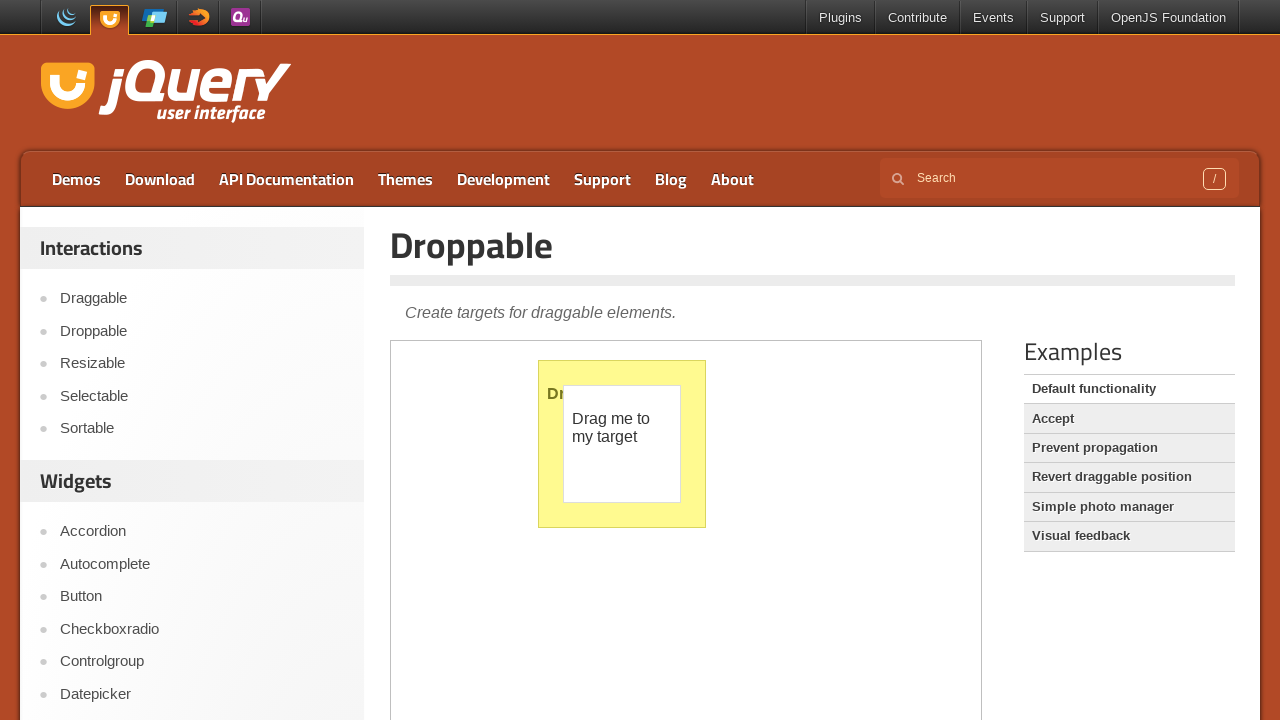

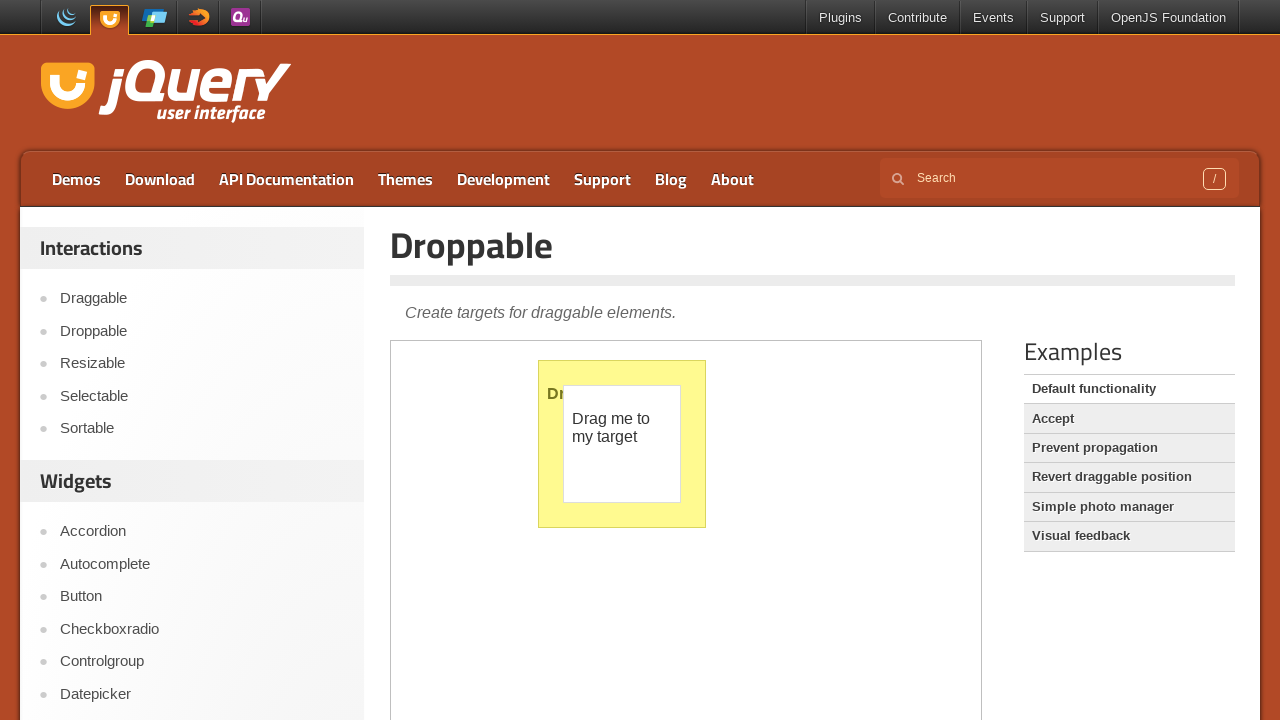